Tests the delete functionality on a web table by clicking delete buttons to remove three records sequentially

Starting URL: https://demoqa.com/webtables

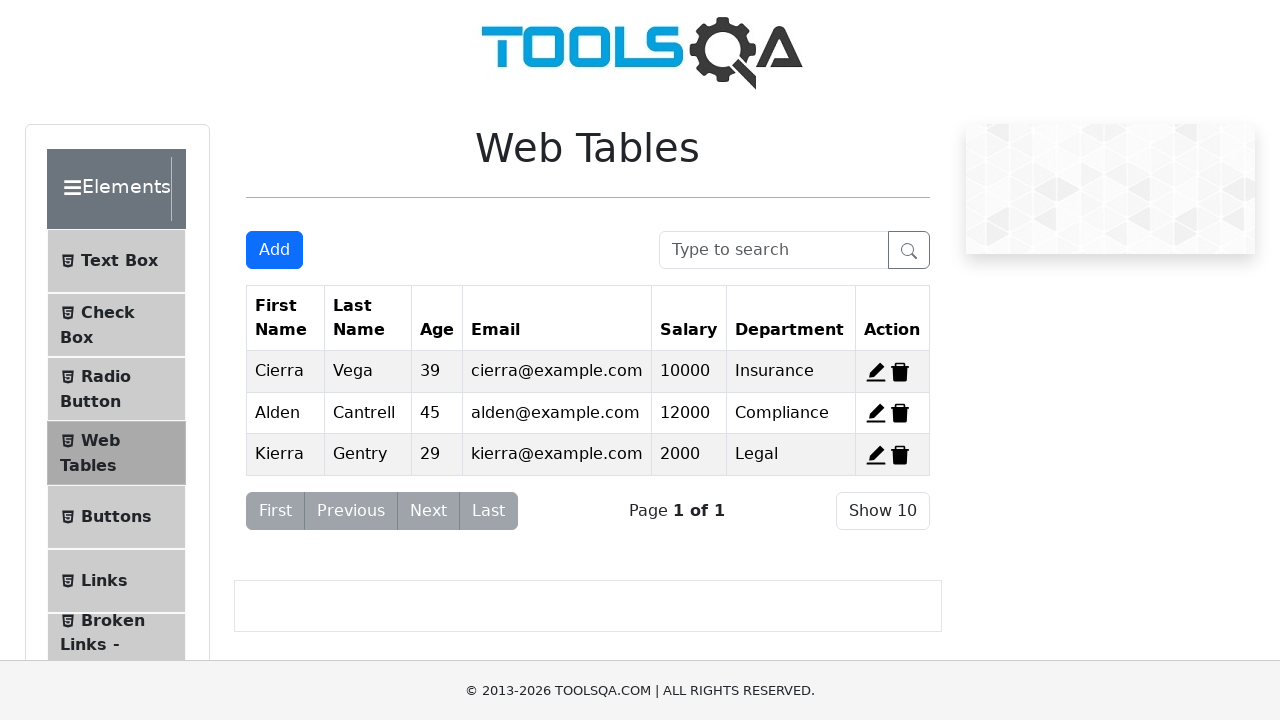

Clicked delete button for first record at (900, 372) on #delete-record-1
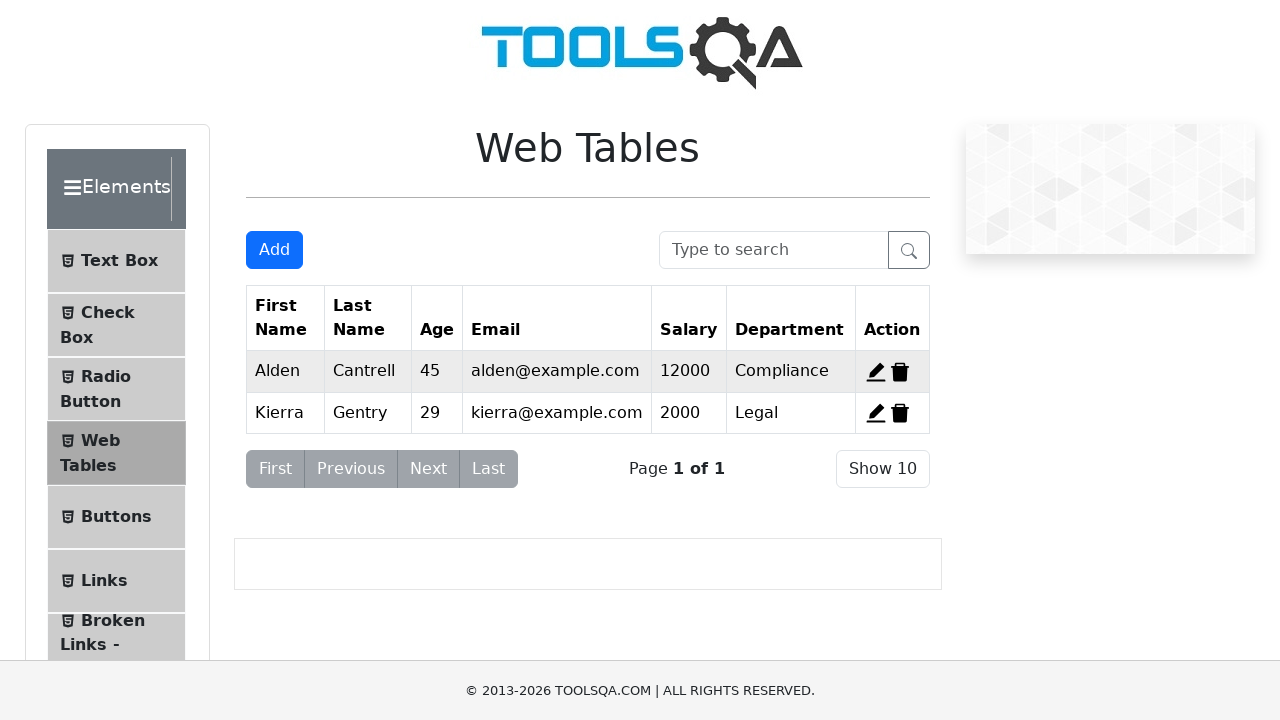

Waited 1 second for first deletion to process
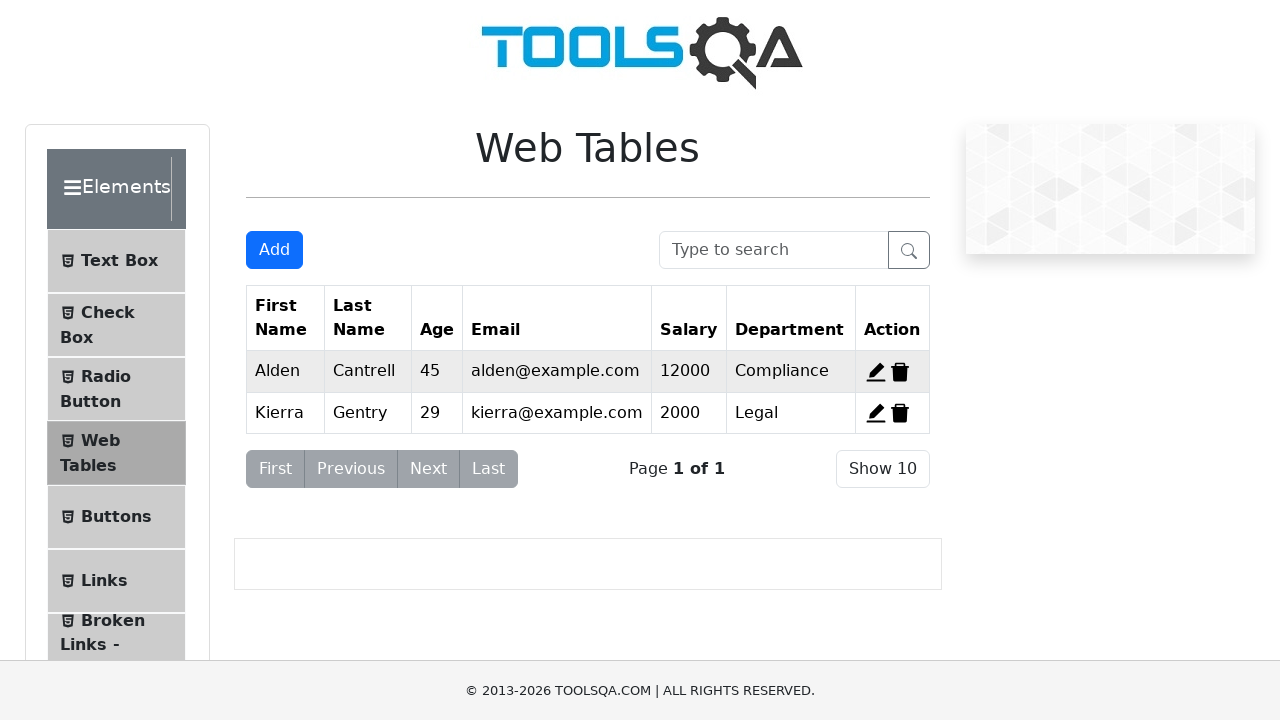

Clicked delete button for second record at (900, 372) on #delete-record-2
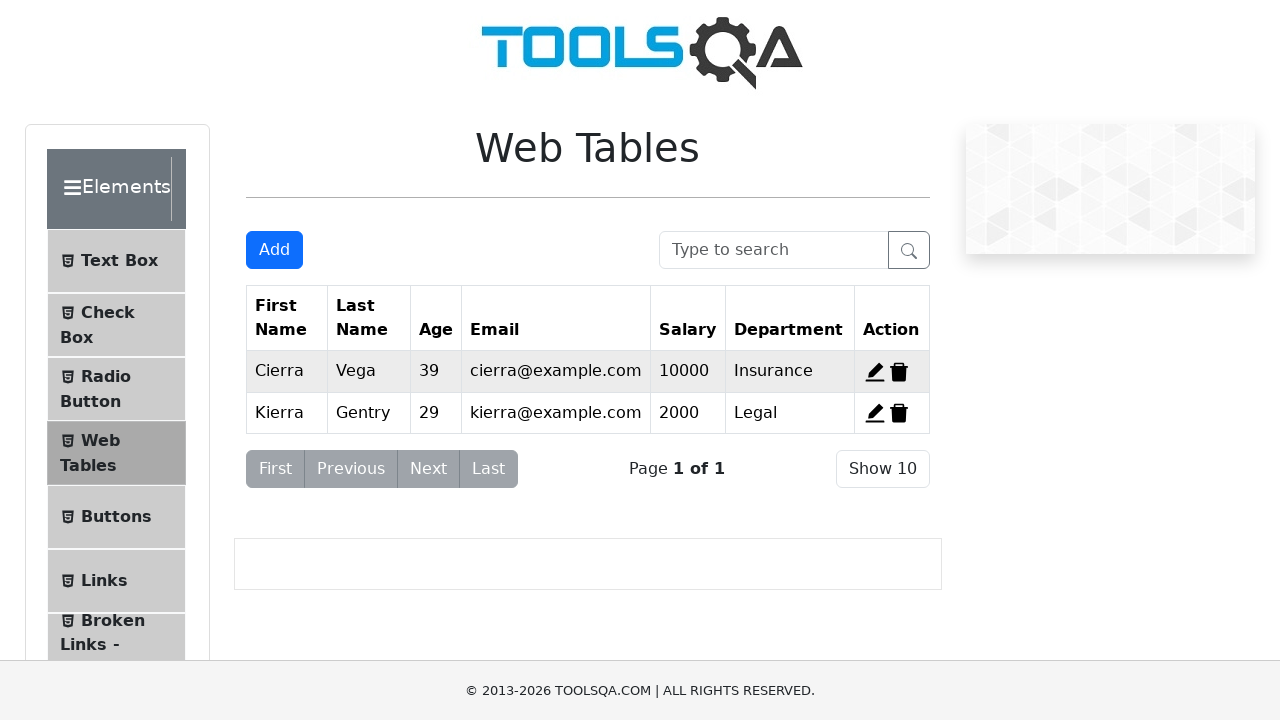

Waited 1 second for second deletion to process
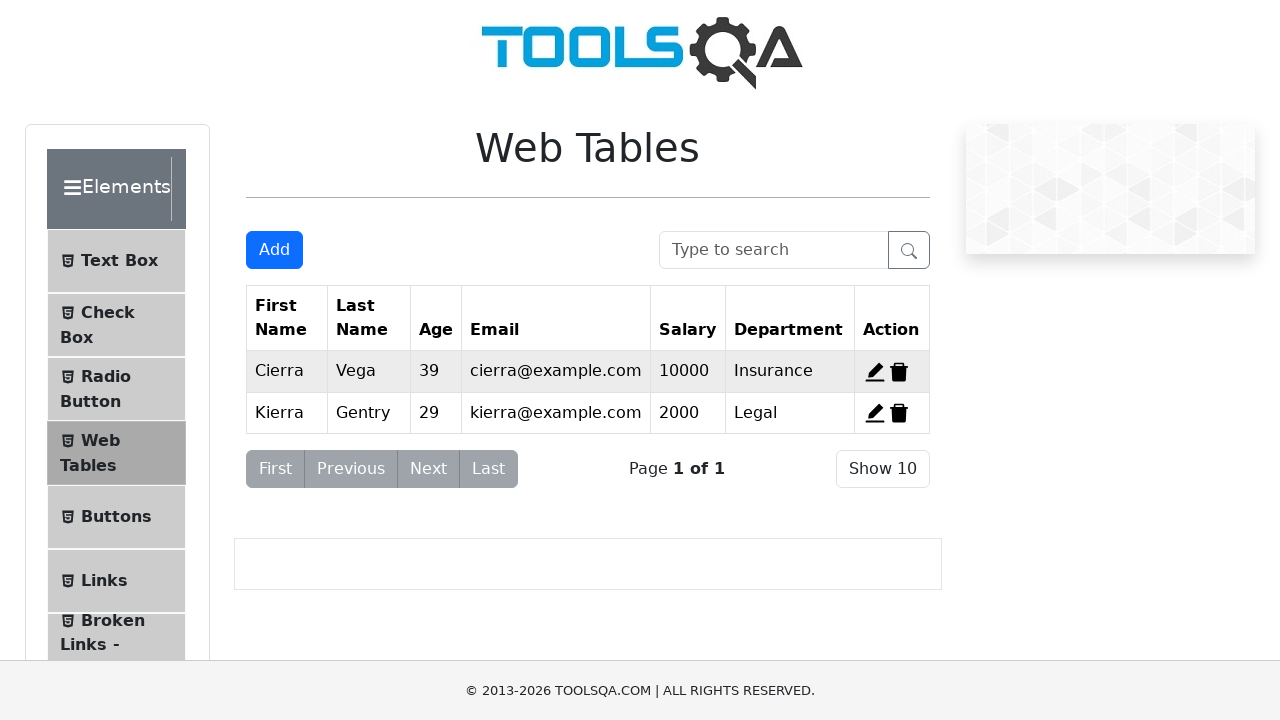

Clicked delete button for third record at (899, 413) on #delete-record-3
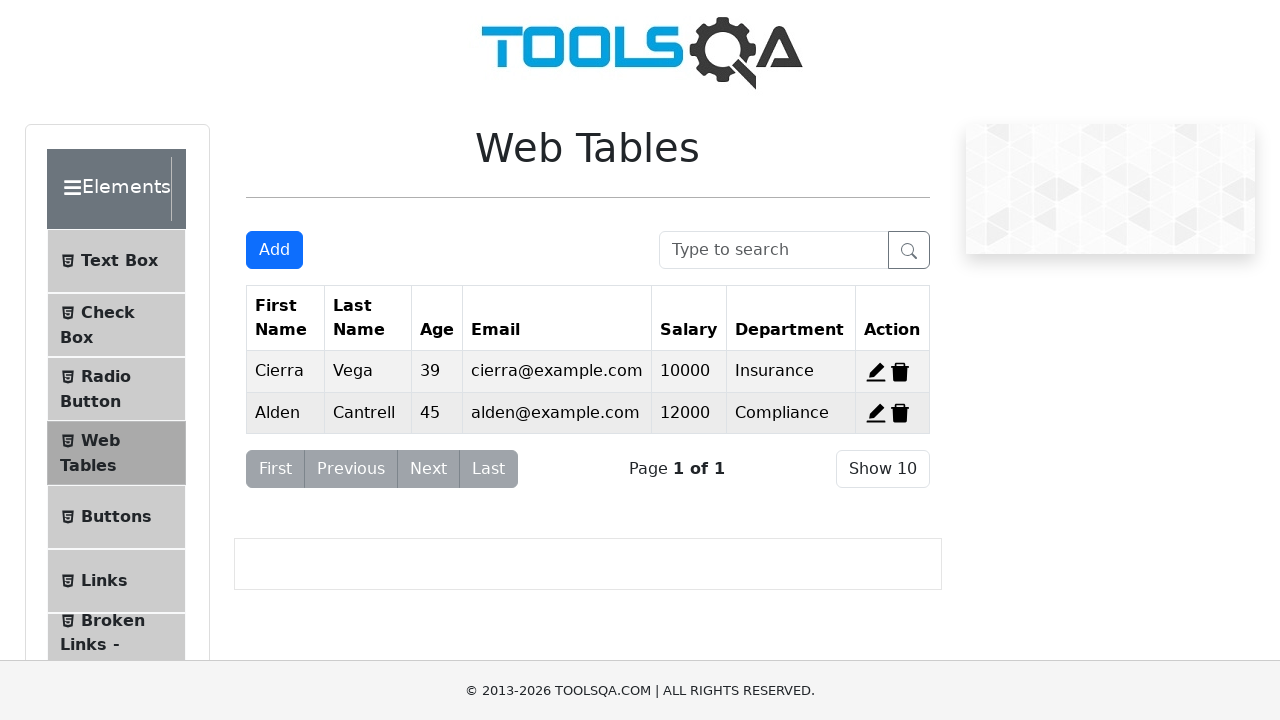

All three records successfully deleted from web table
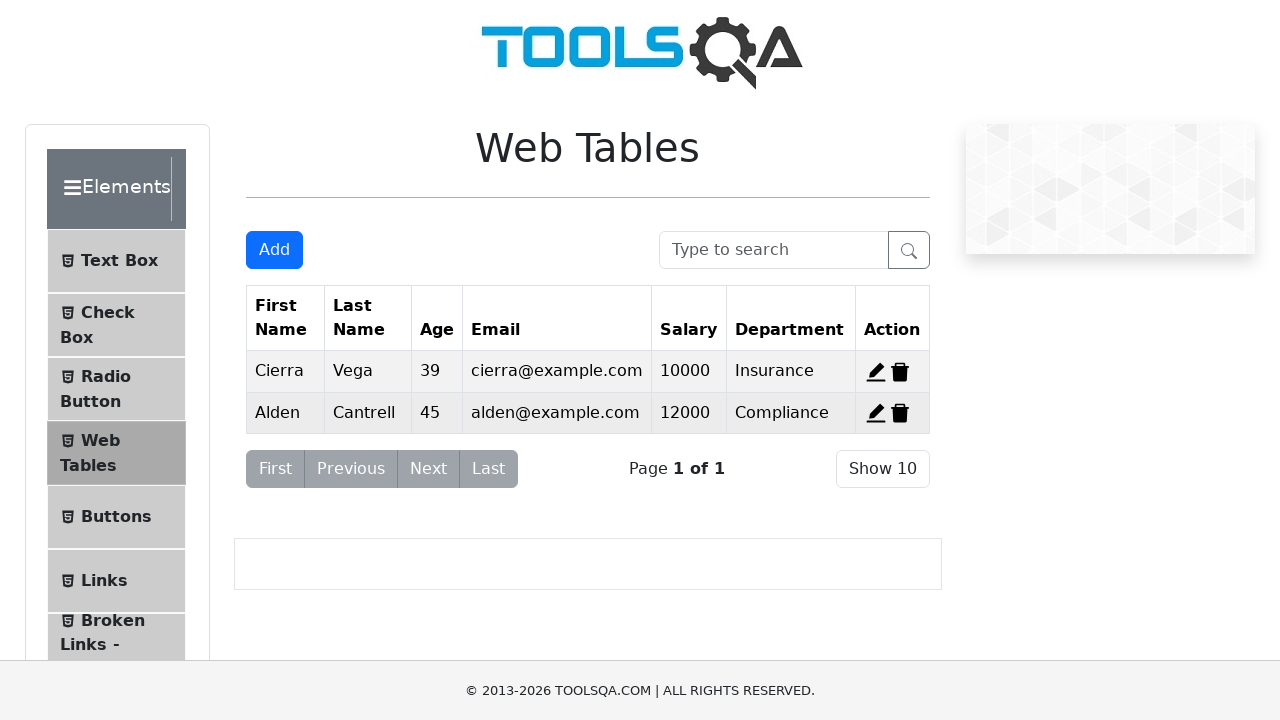

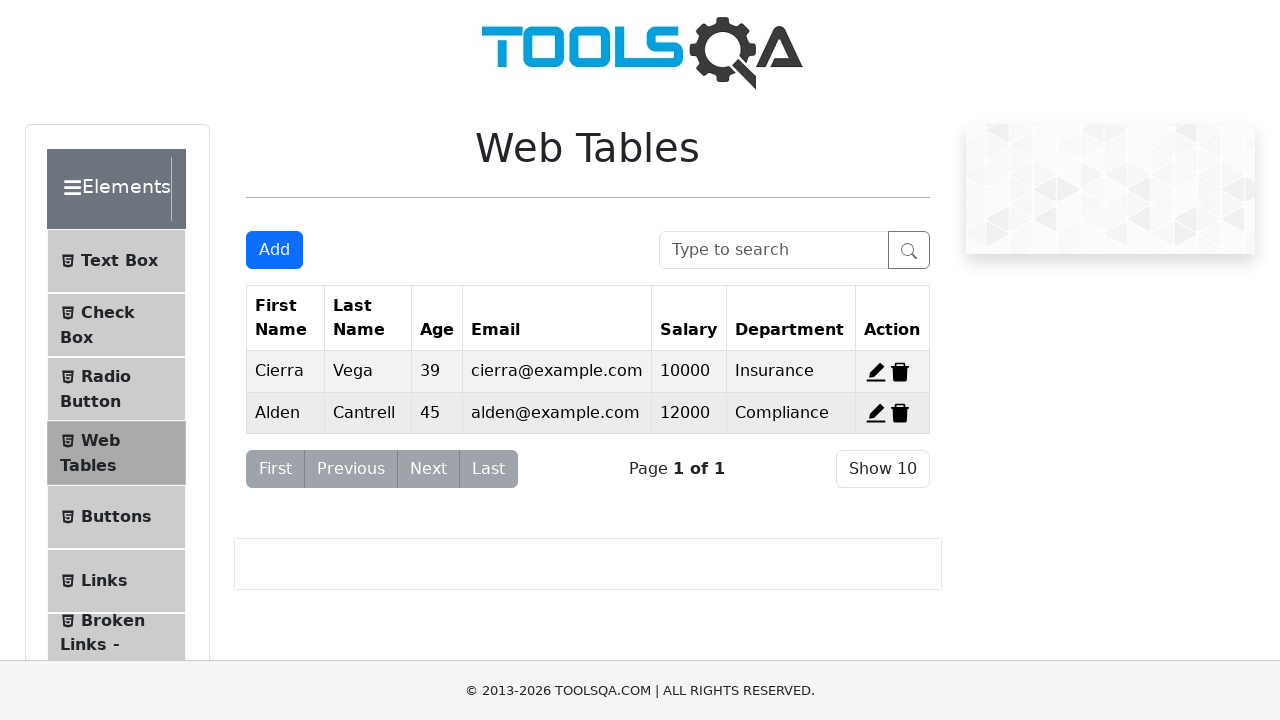